Tests modal functionality by clicking a button to open a modal and then clicking the close button to dismiss it.

Starting URL: https://formy-project.herokuapp.com/modal

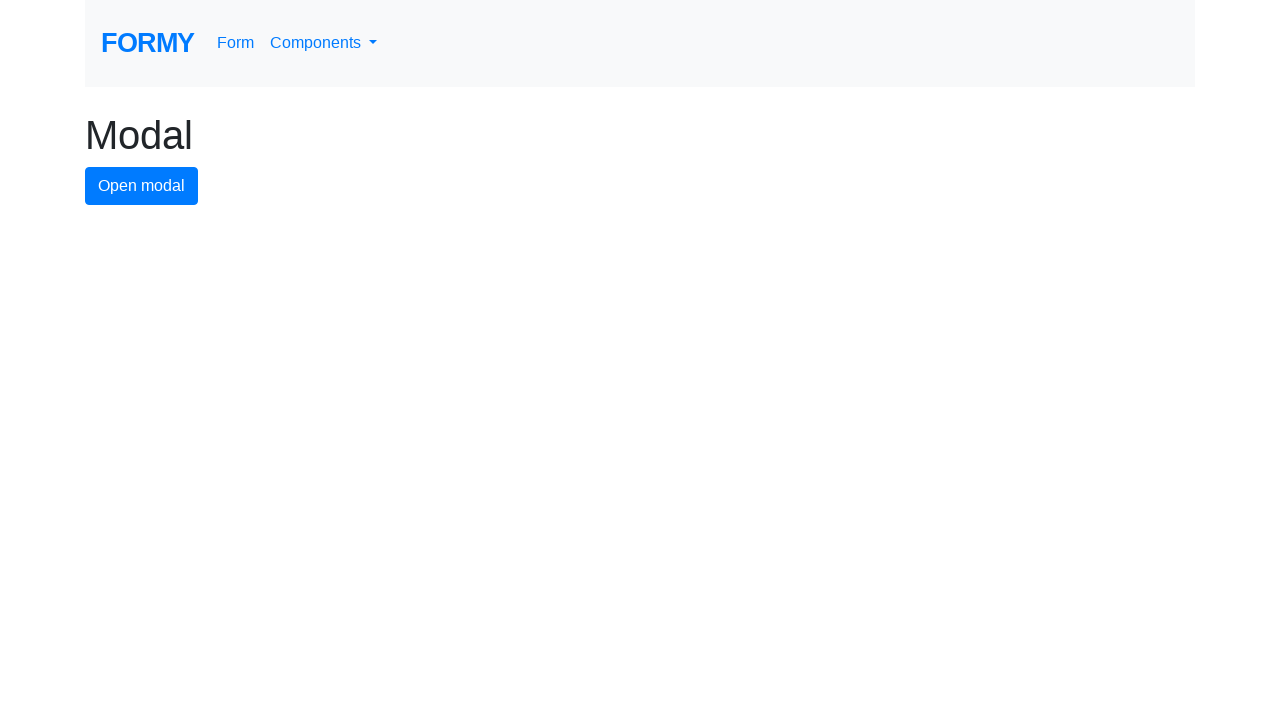

Clicked modal button to open the modal at (142, 186) on #modal-button
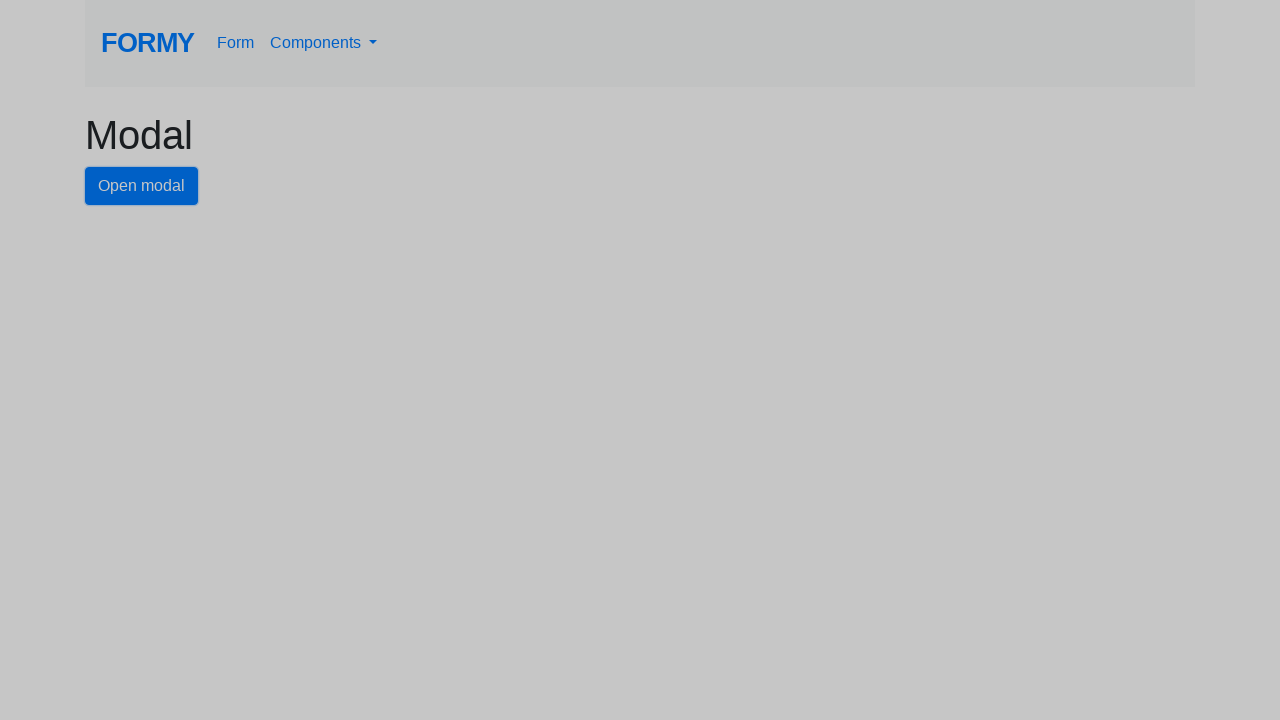

Modal appeared and close button became visible
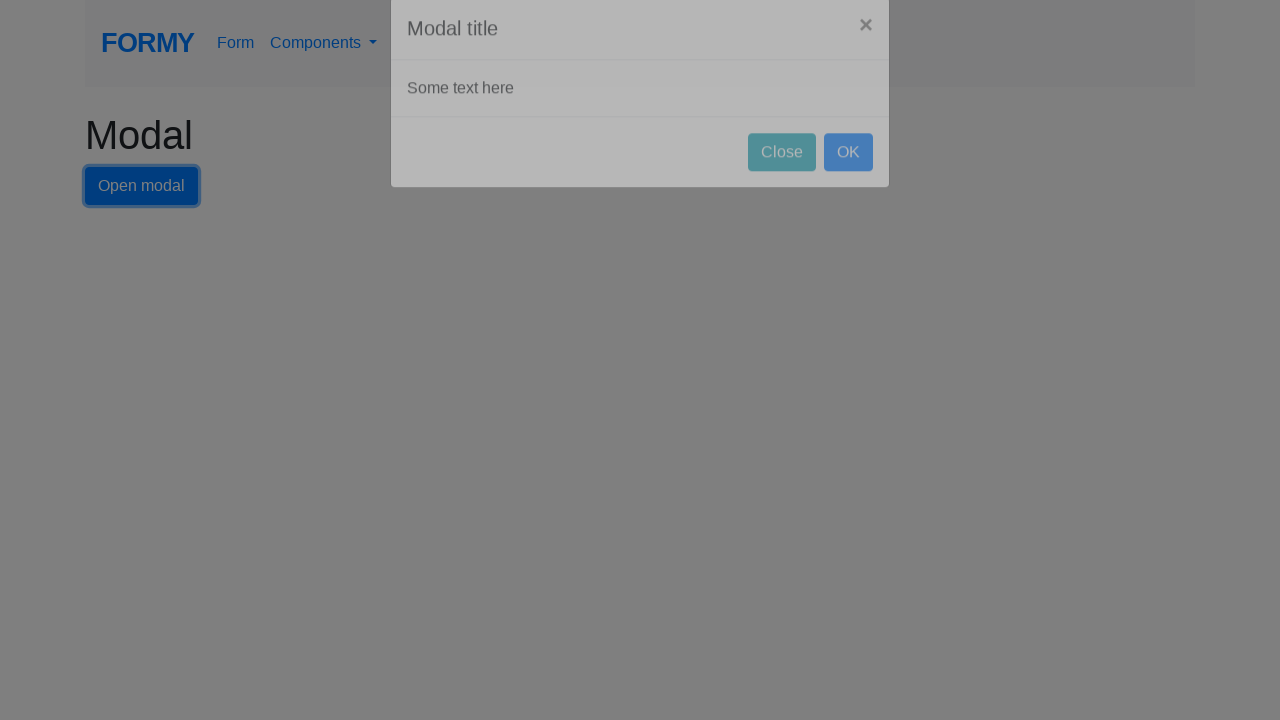

Clicked close button to dismiss the modal at (782, 184) on #close-button
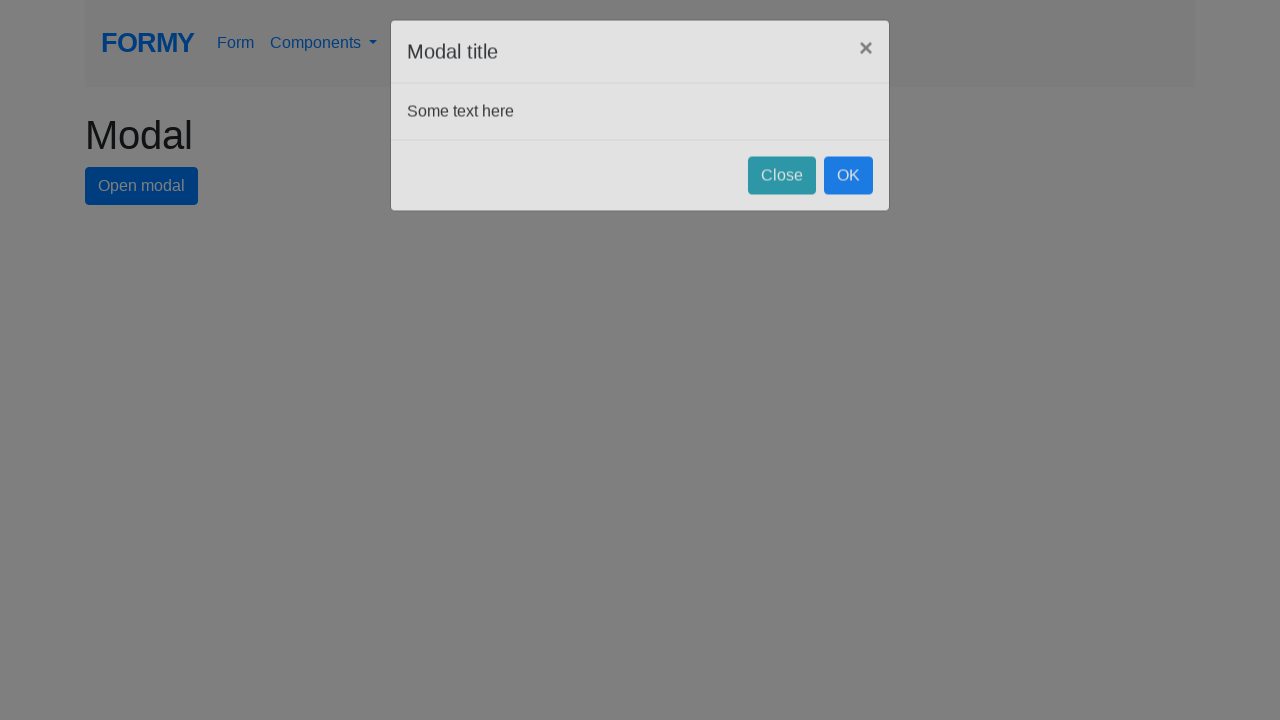

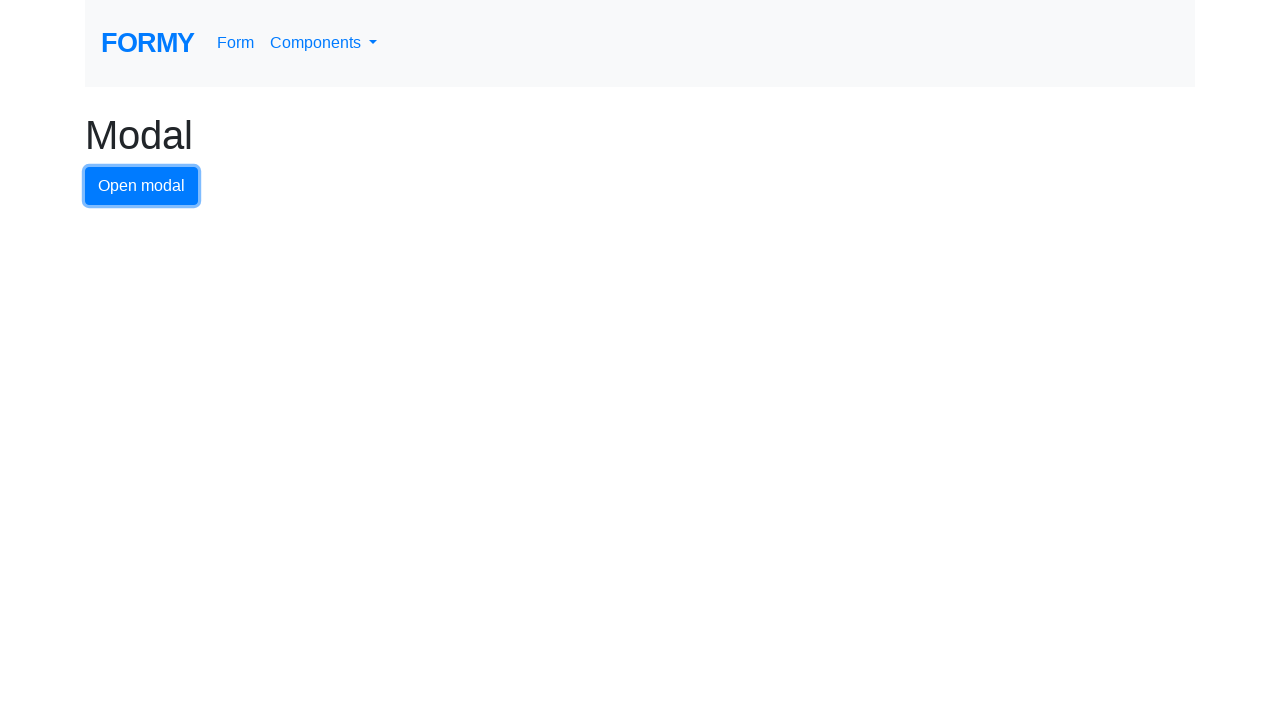